Tests login form validation by submitting incorrect credentials and verifying the error message displayed

Starting URL: https://login1.nextbasecrm.com/

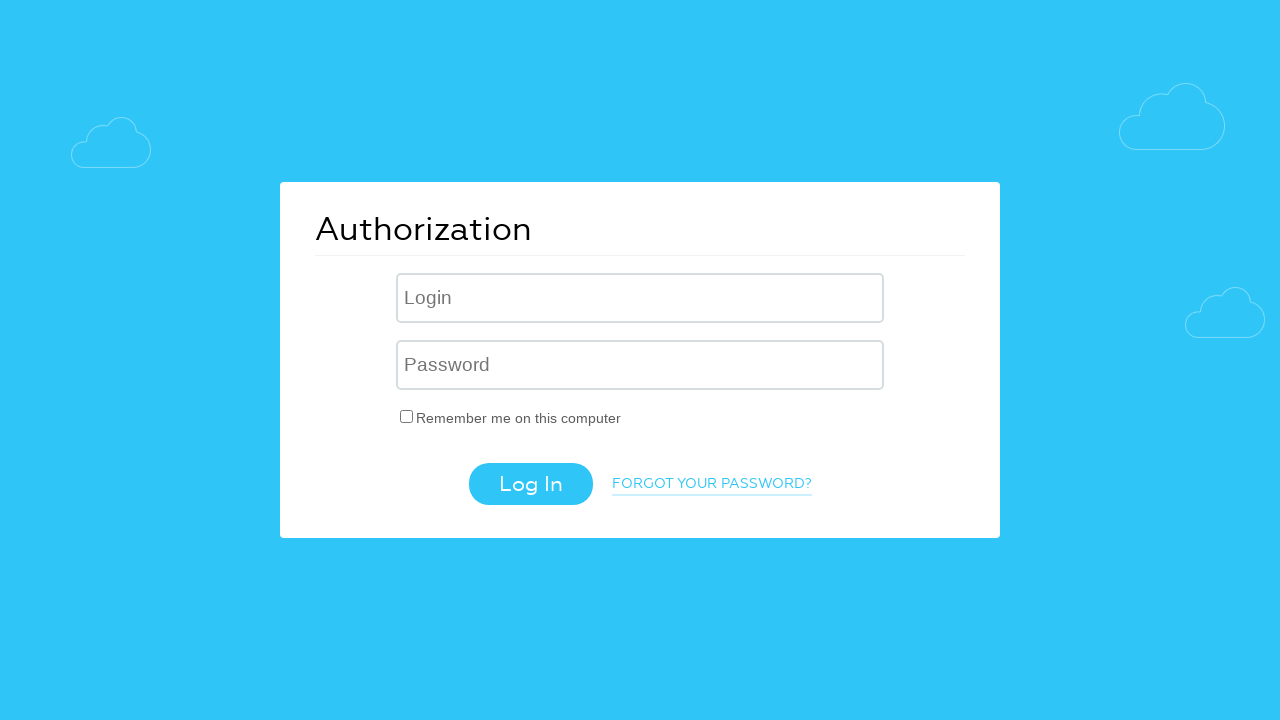

Filled username field with incorrect credentials on .login-inp
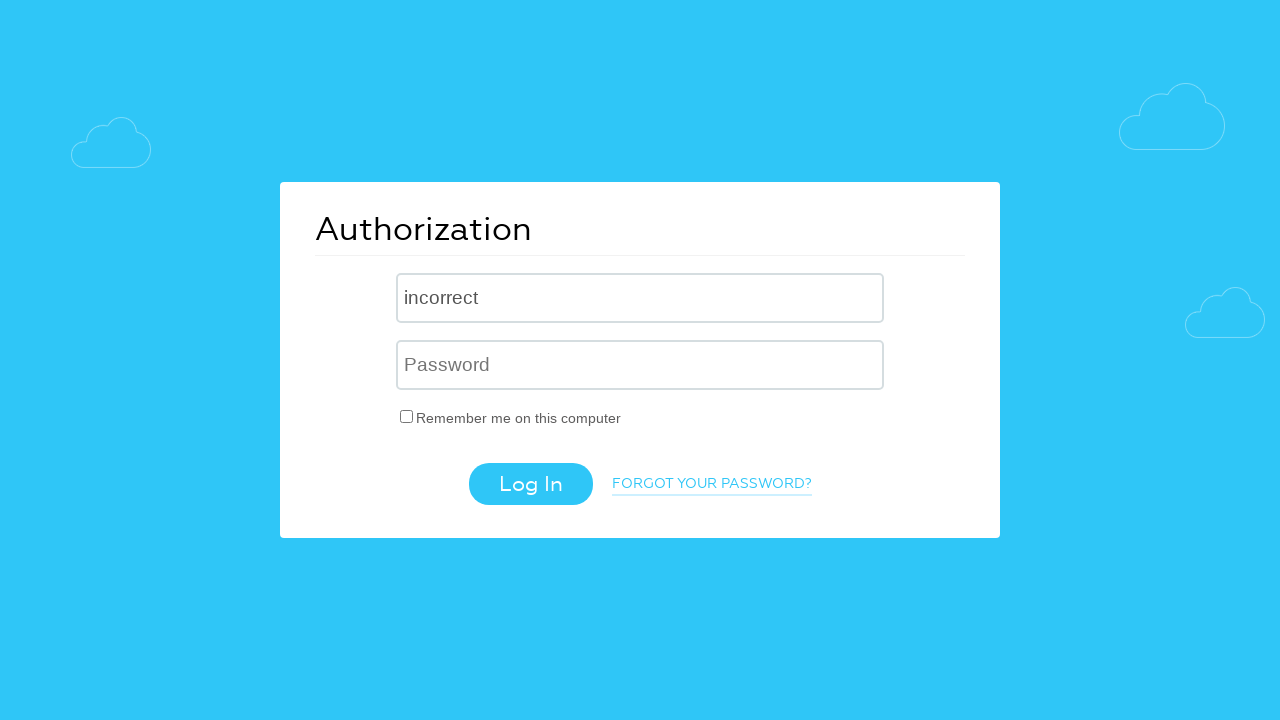

Filled password field with incorrect credentials on input[name='USER_PASSWORD']
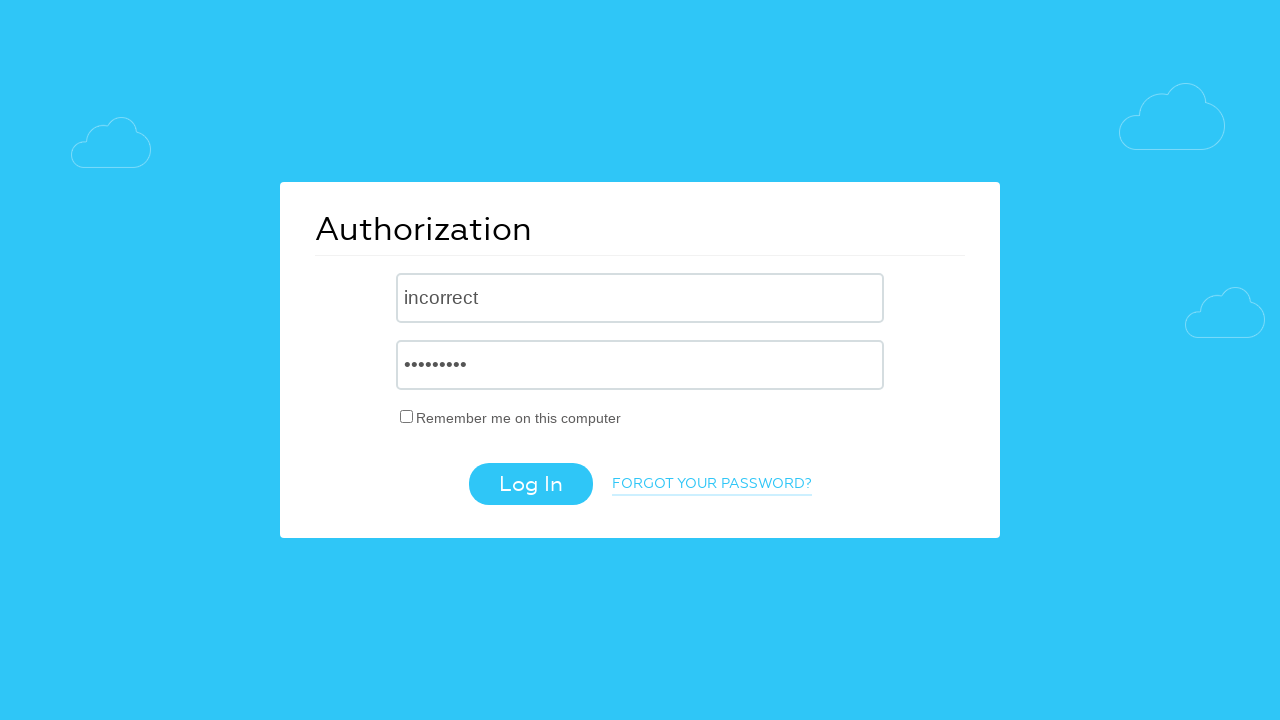

Clicked login button to submit form at (530, 484) on .login-btn
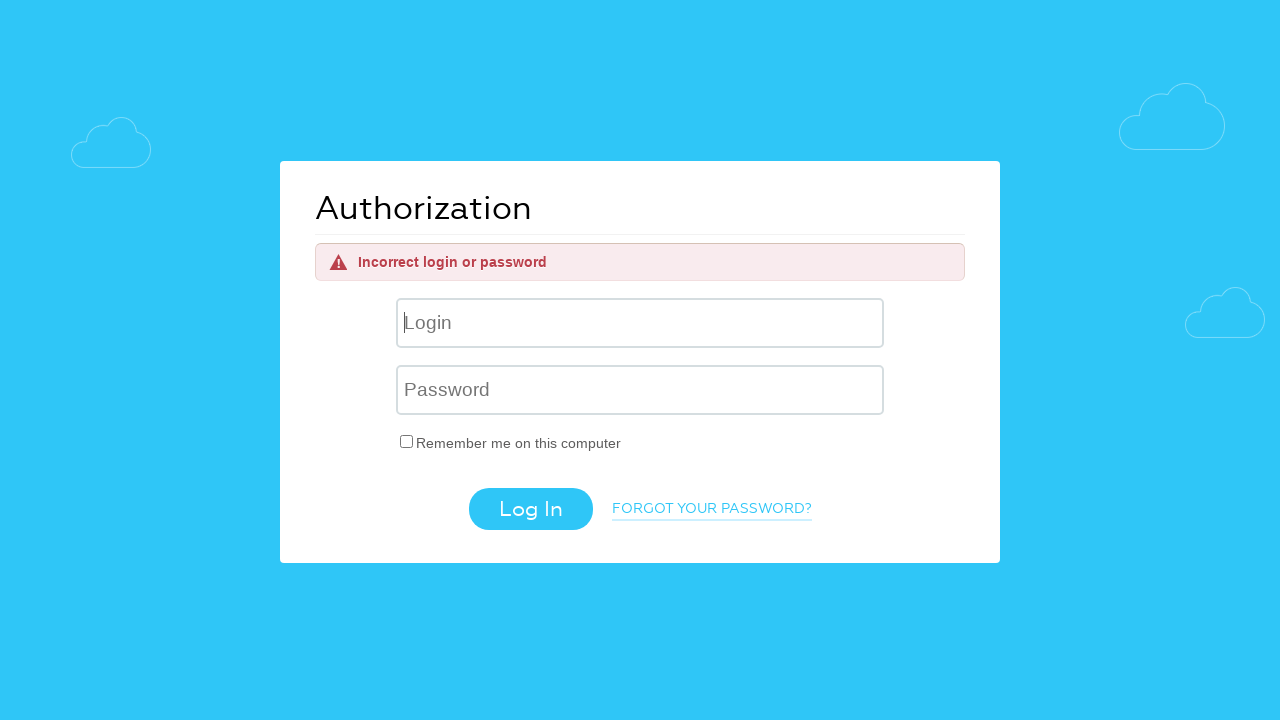

Error message element appeared on page
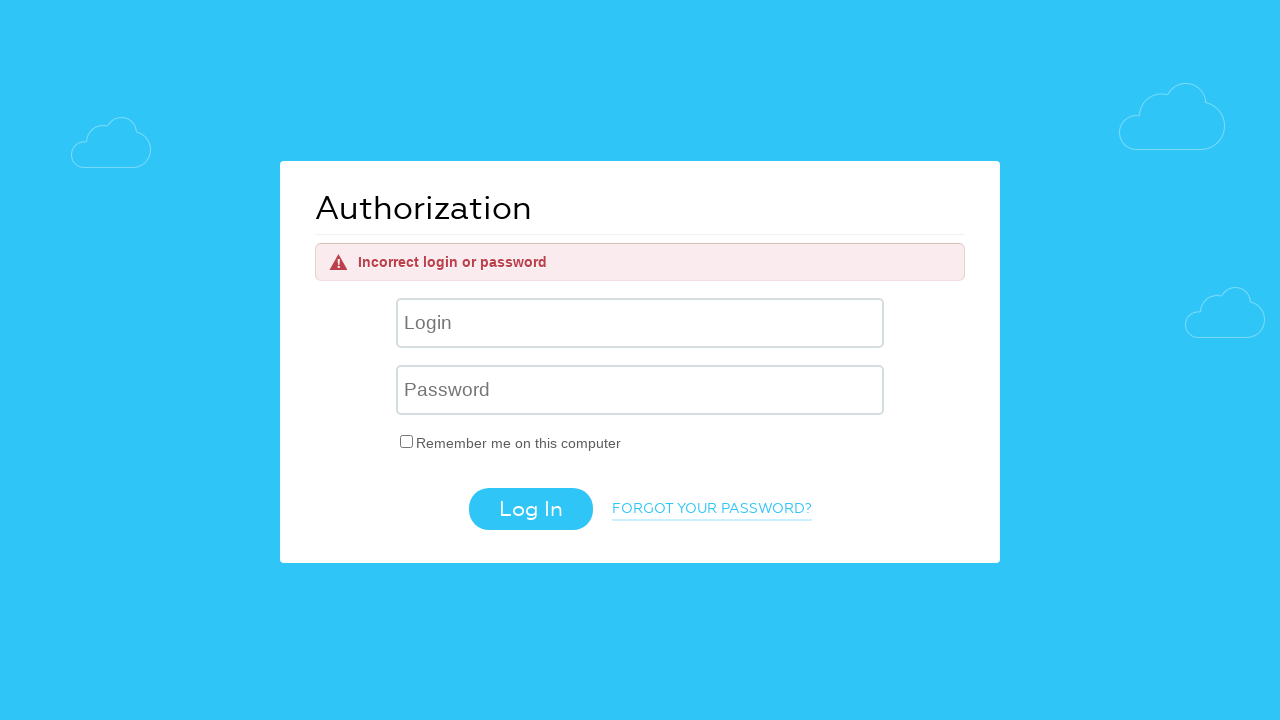

Located error message element
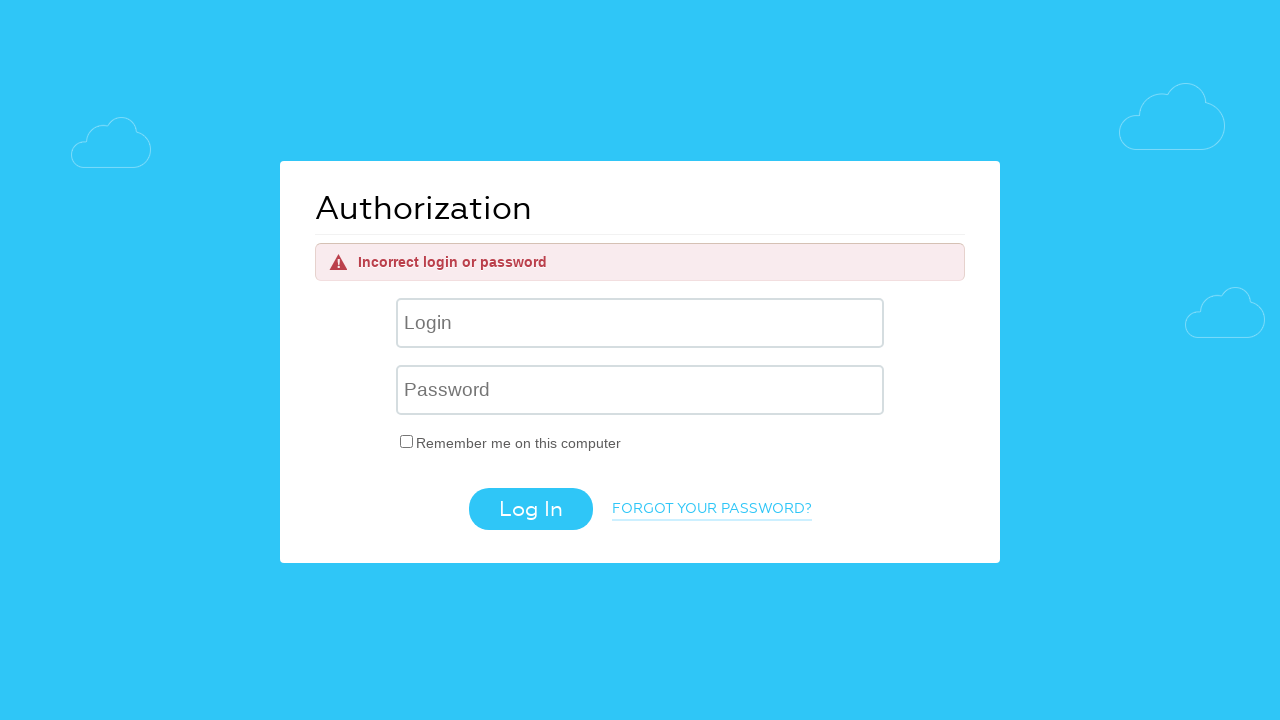

Verified error message text matches expected: 'Incorrect login or password'
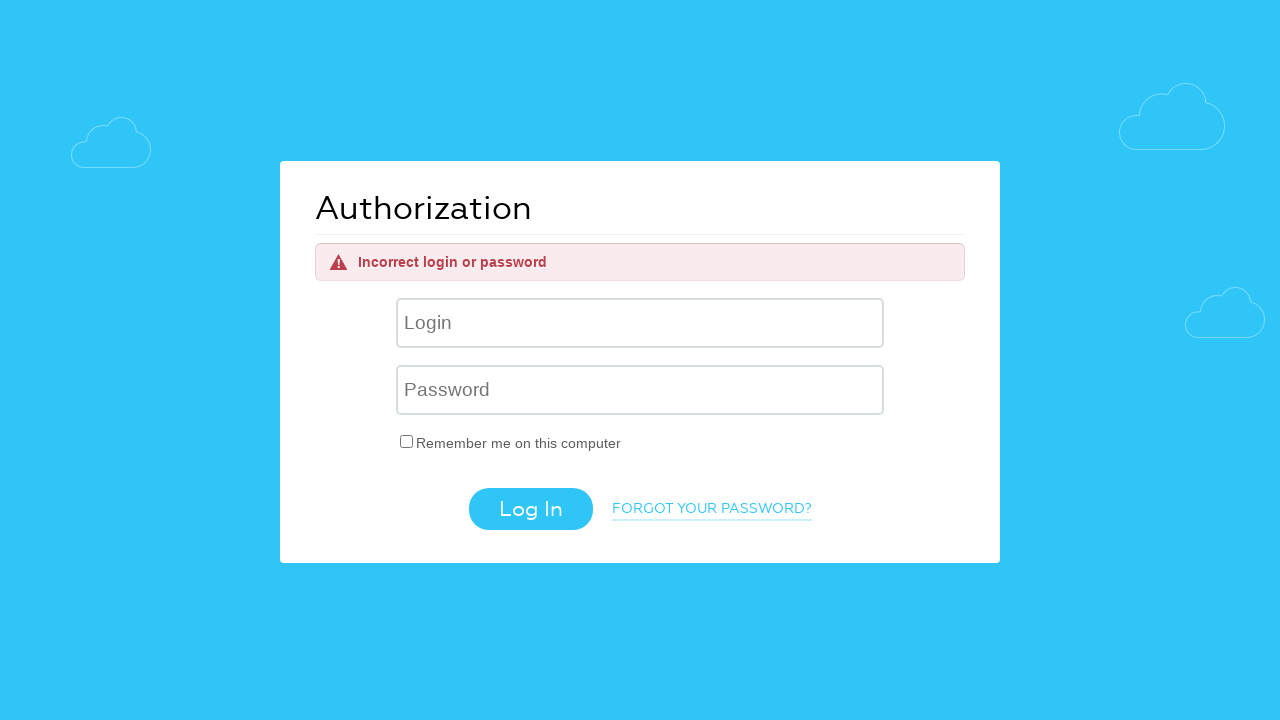

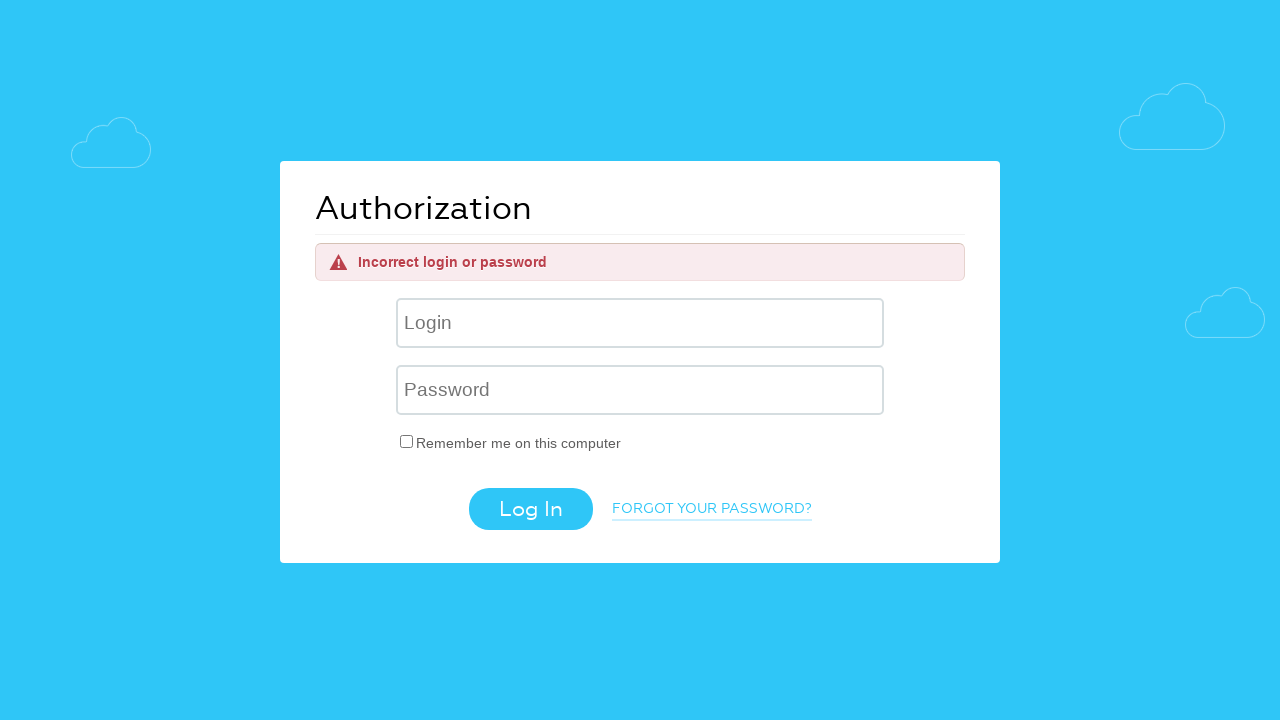